Tests drag and drop functionality by dragging an element onto a drop target on the jQuery UI droppable demo page

Starting URL: https://jqueryui.com/droppable/

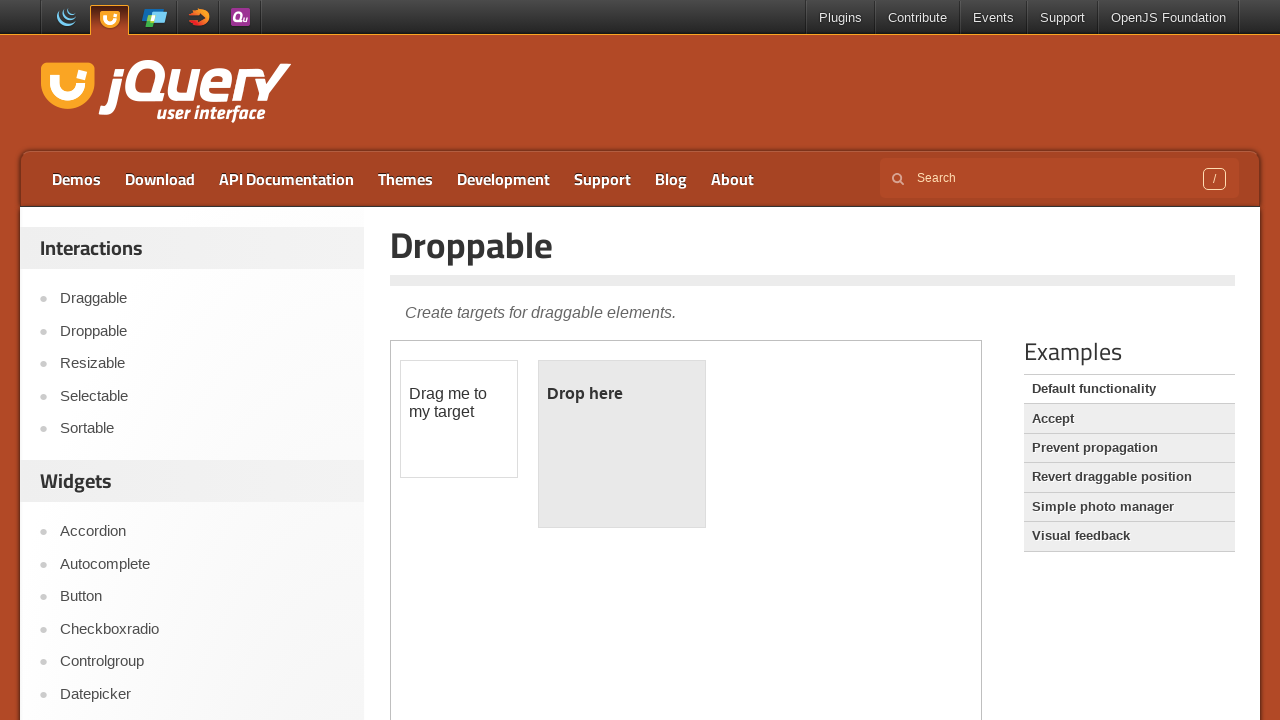

Located iframe containing the droppable demo
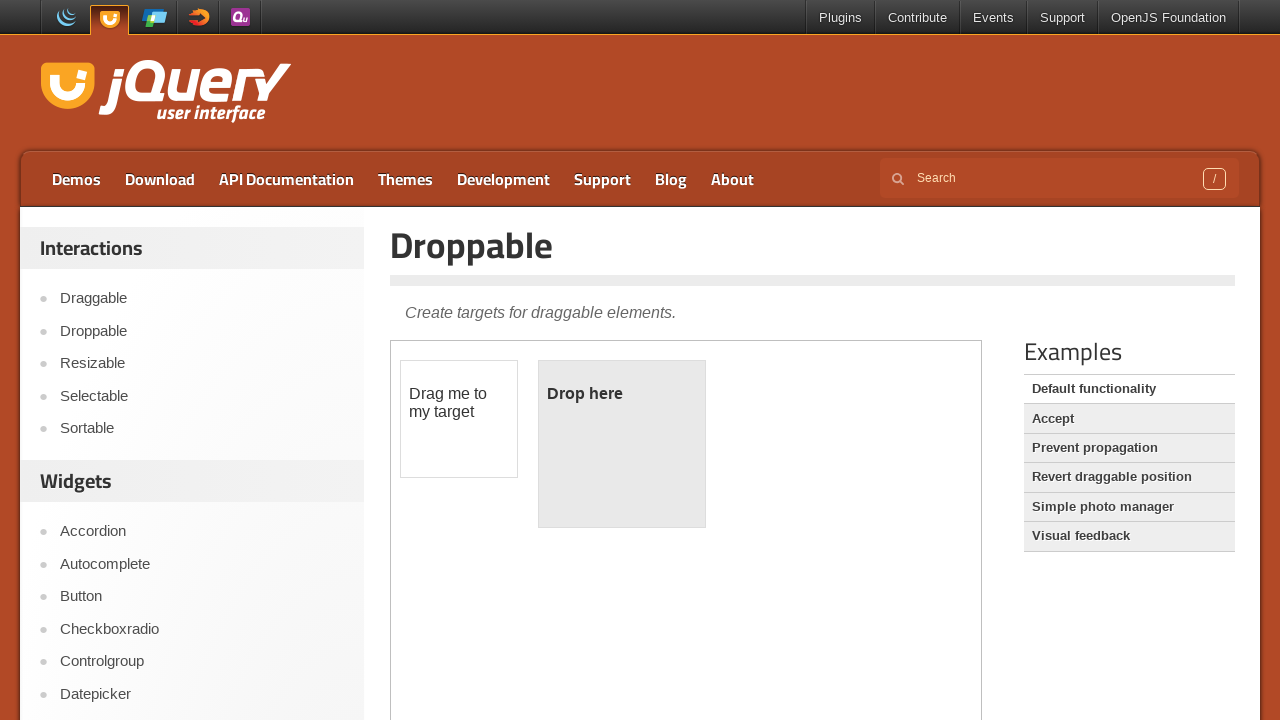

Located draggable element with id 'draggable'
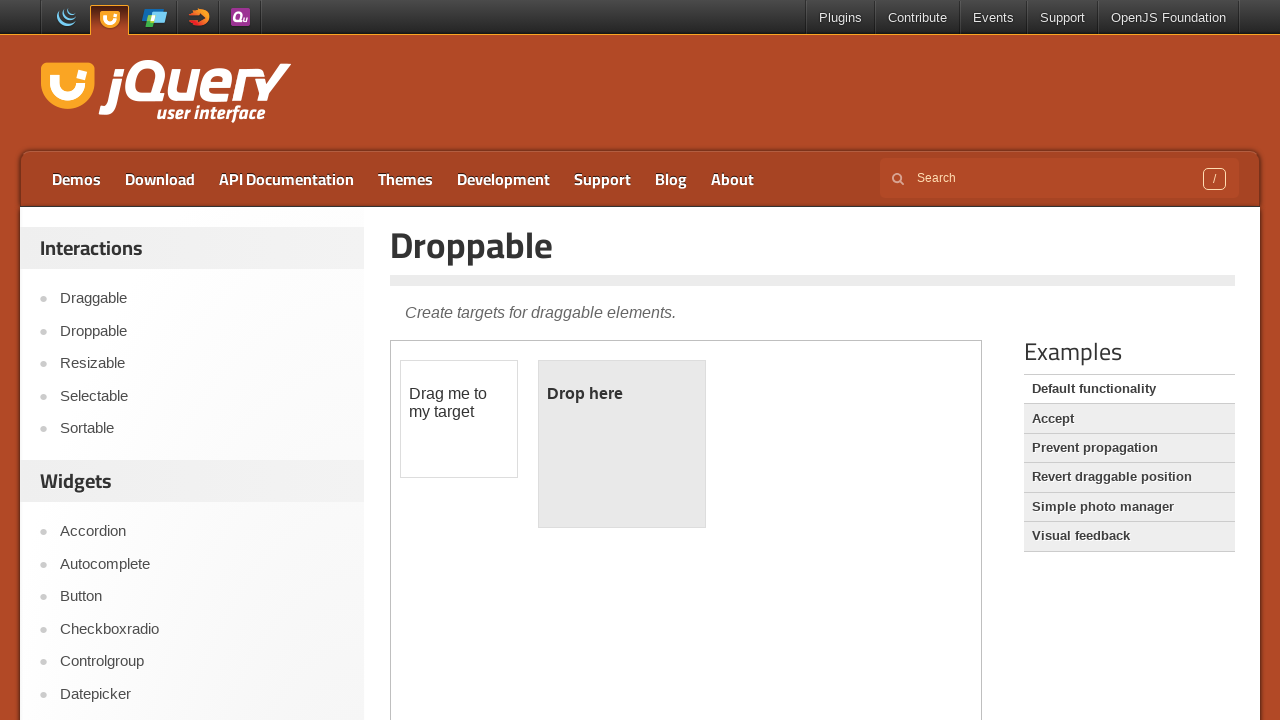

Located droppable target element with id 'droppable'
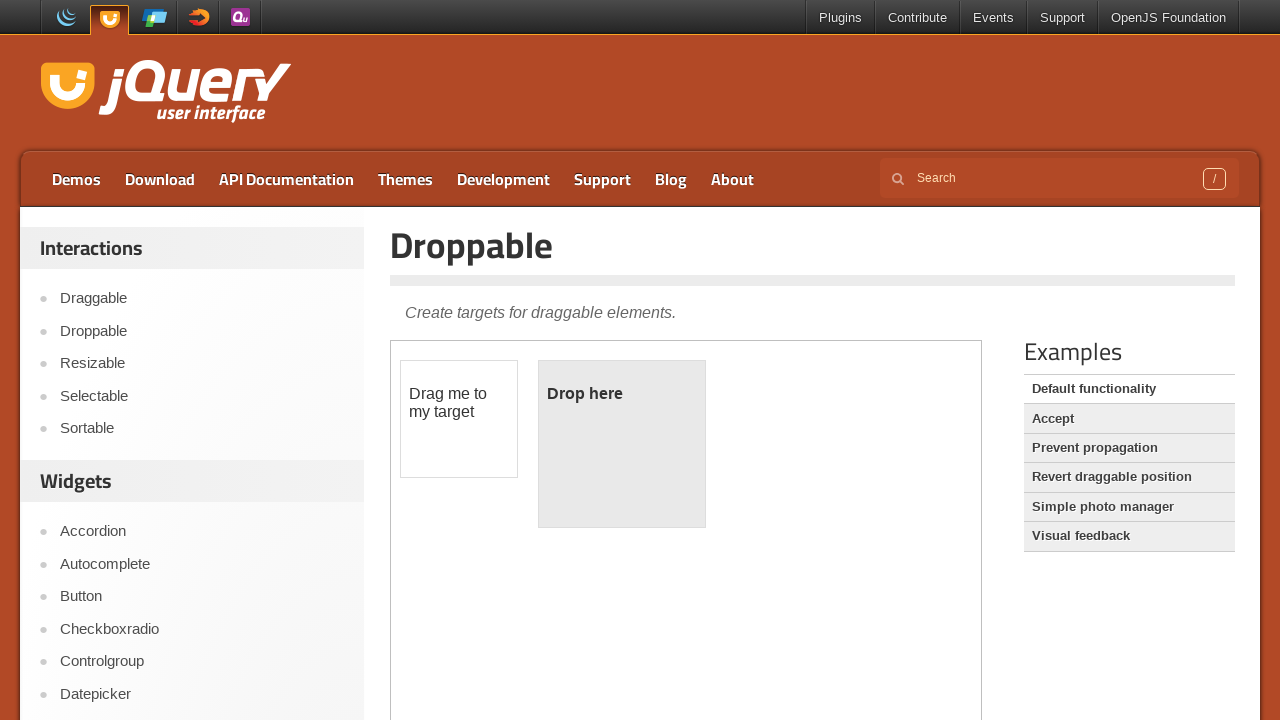

Dragged draggable element onto droppable target at (622, 444)
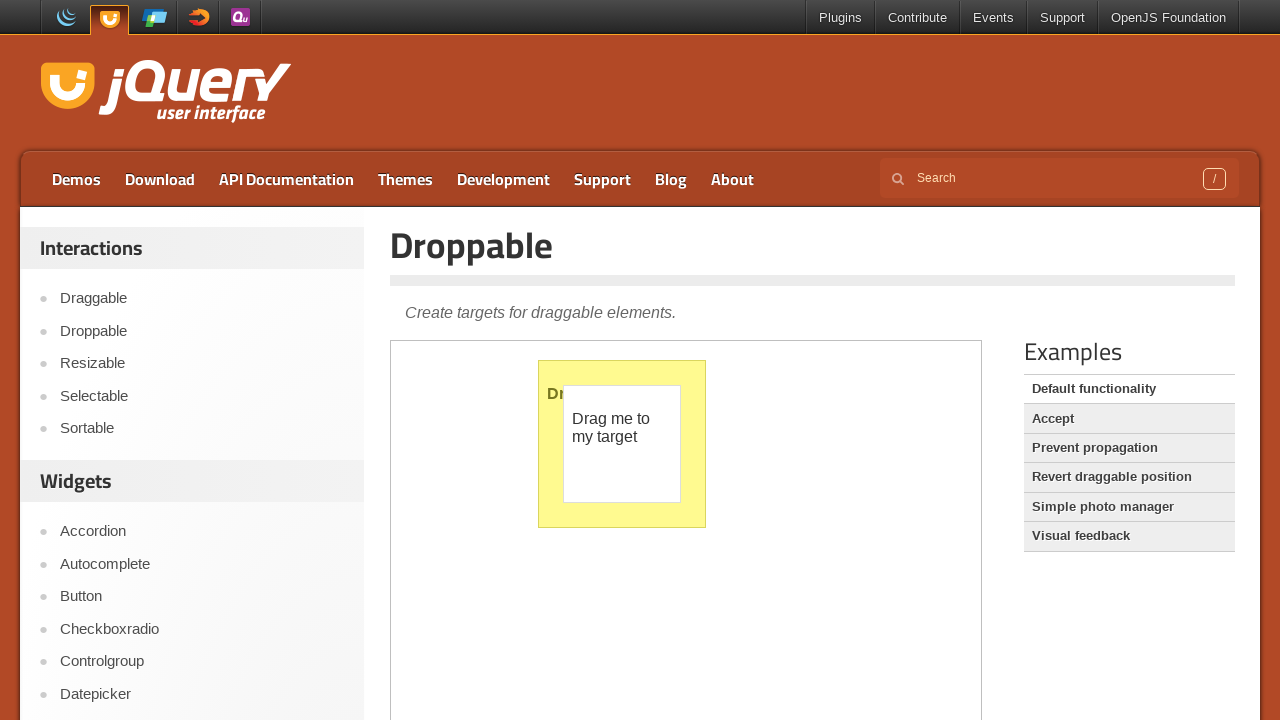

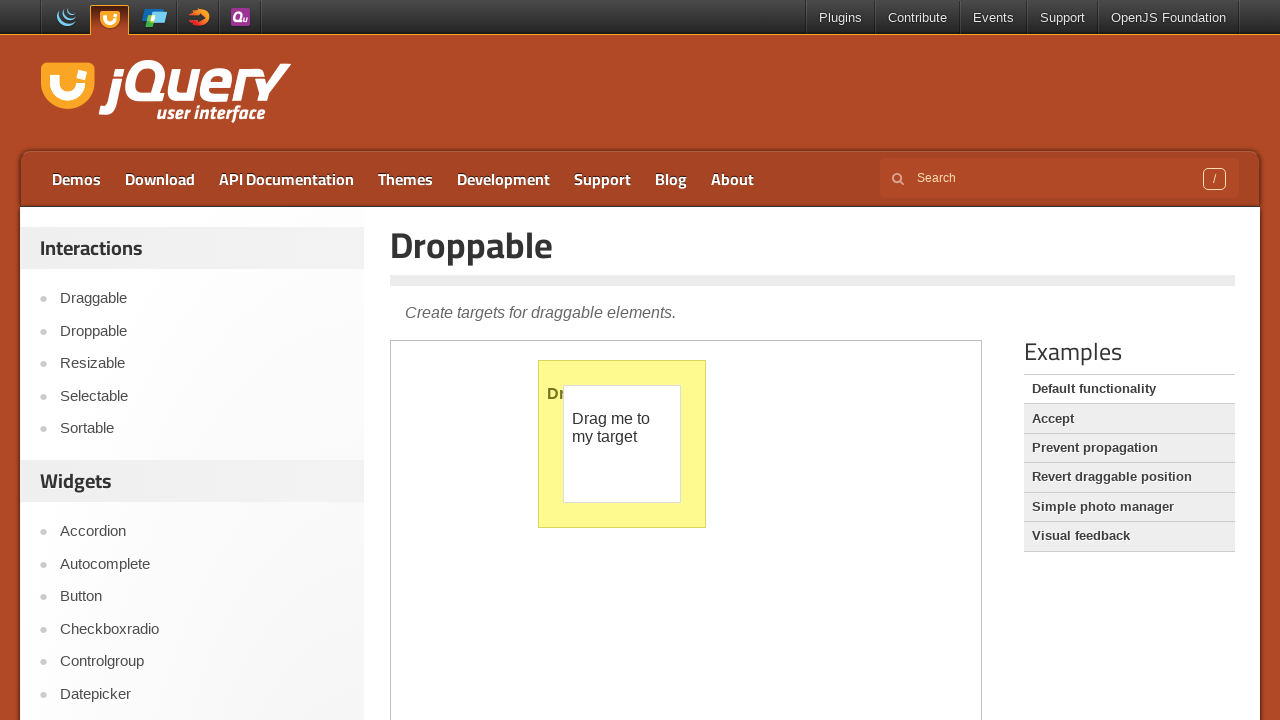